Tests clicking the Selenium Training banner which opens a new tab, then verifies the new tab title

Starting URL: https://demoqa.com/

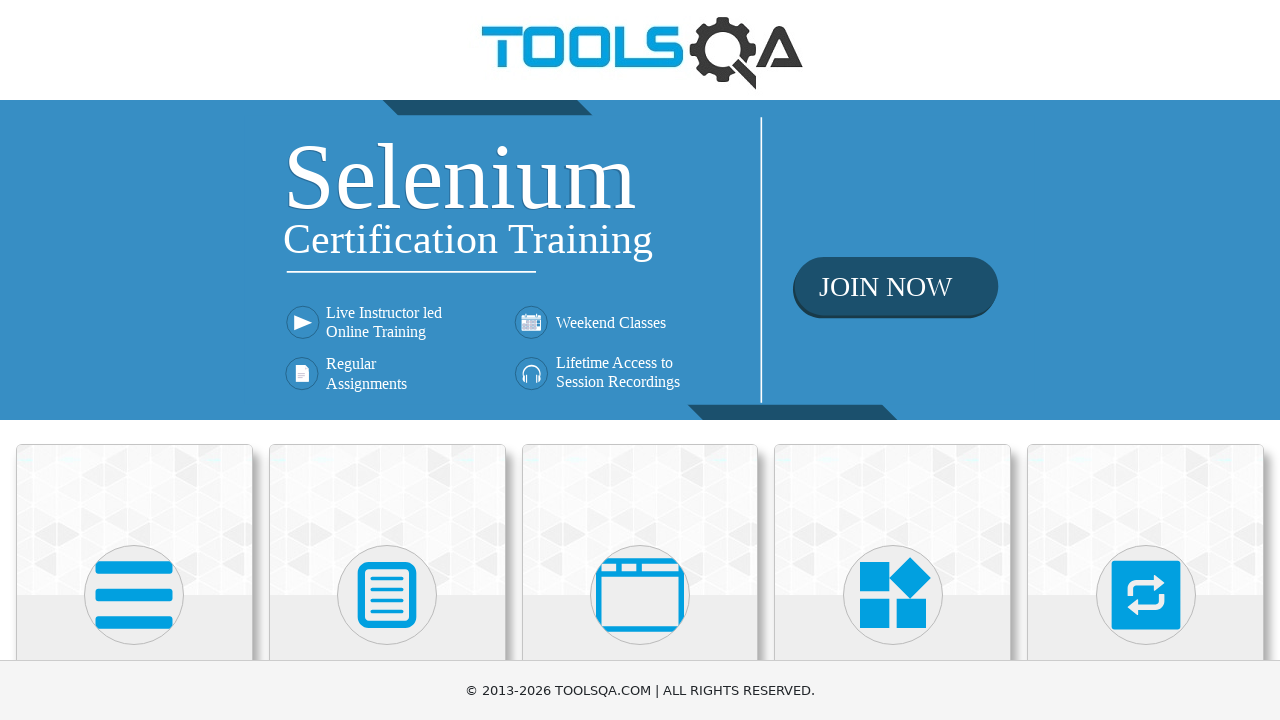

Clicked Selenium Training banner link at (640, 260) on xpath=//div[@class='home-banner']/a
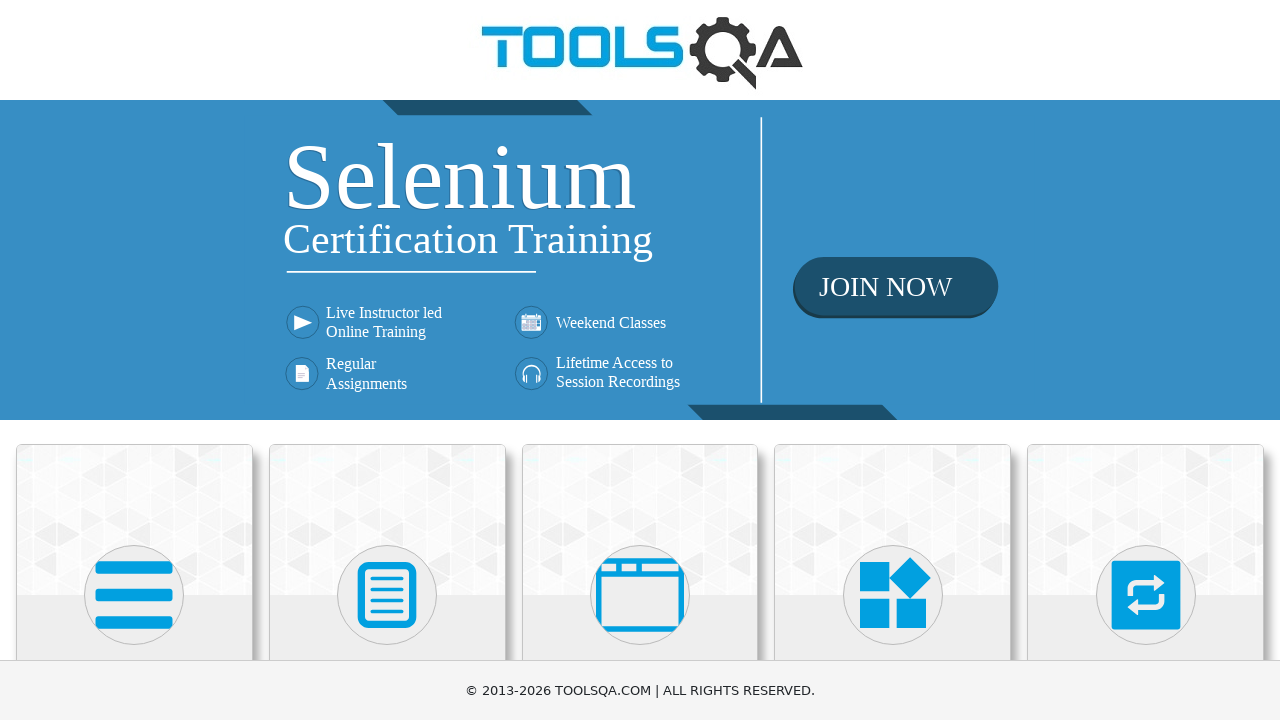

New tab opened from banner click
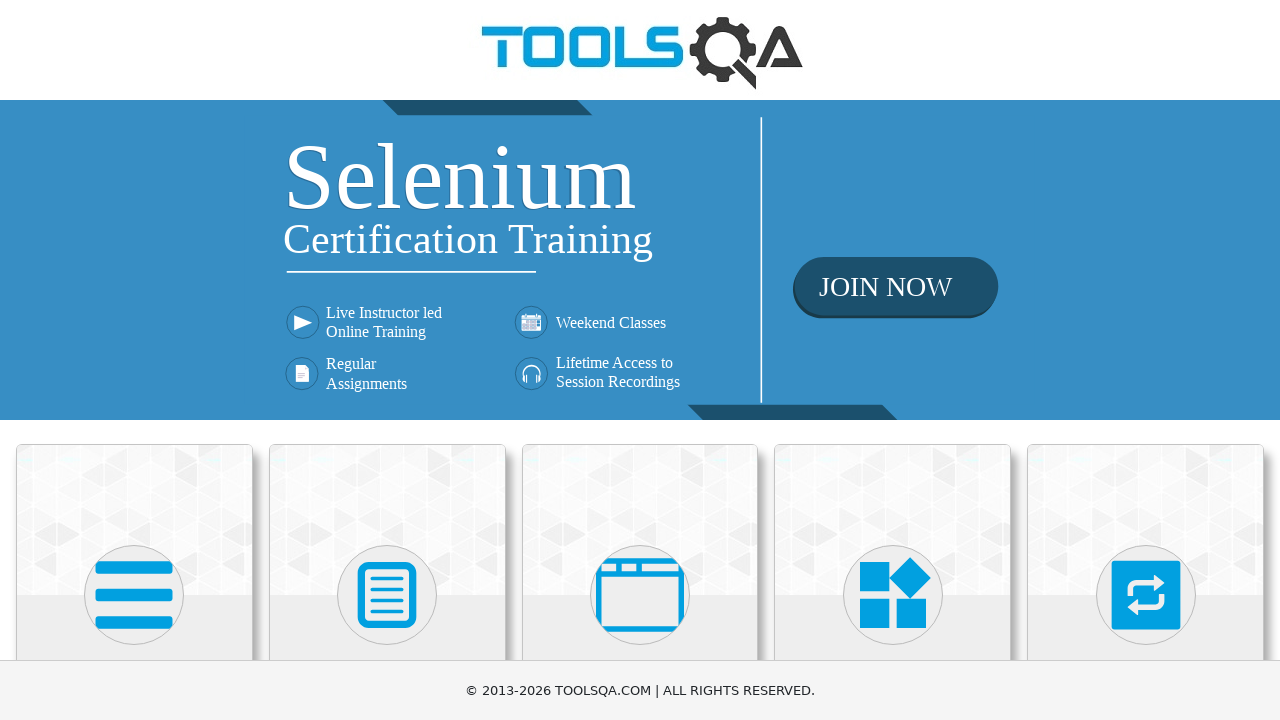

New tab page fully loaded
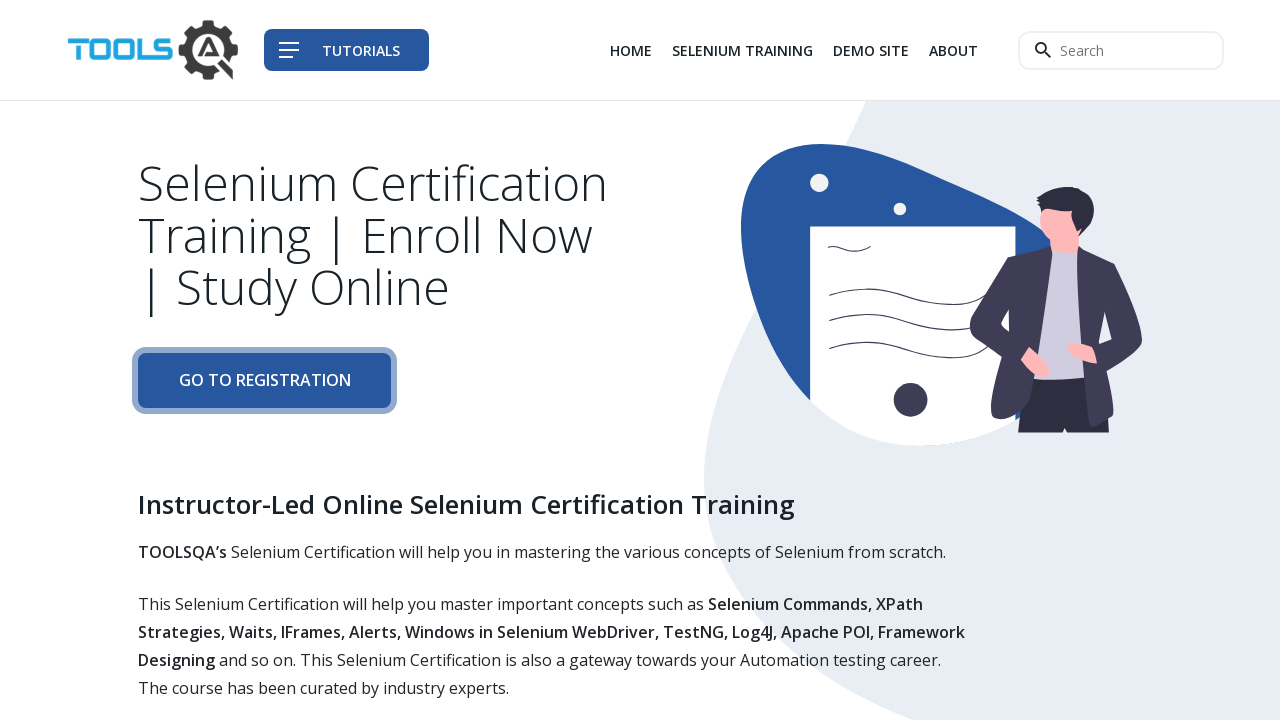

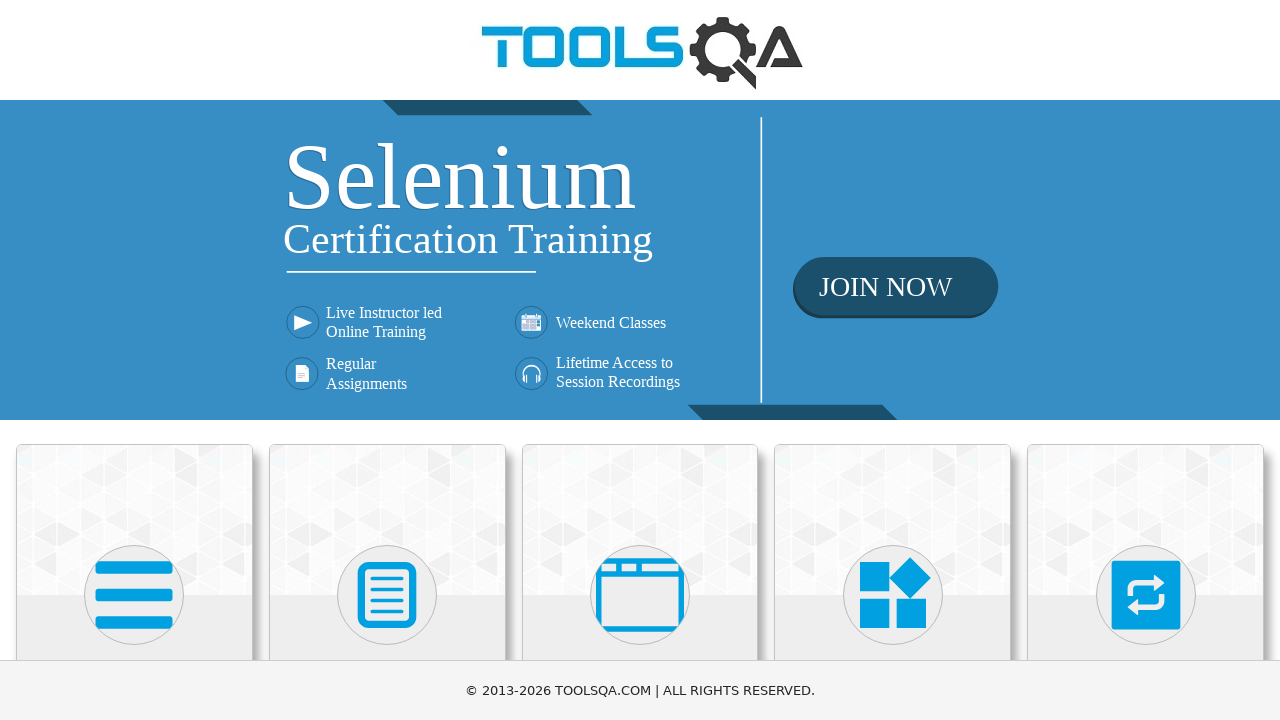